Tests a simple form demo by entering two numbers into input fields, clicking a button to calculate their sum, and verifying the result is displayed.

Starting URL: https://www.lambdatest.com/selenium-playground/simple-form-demo

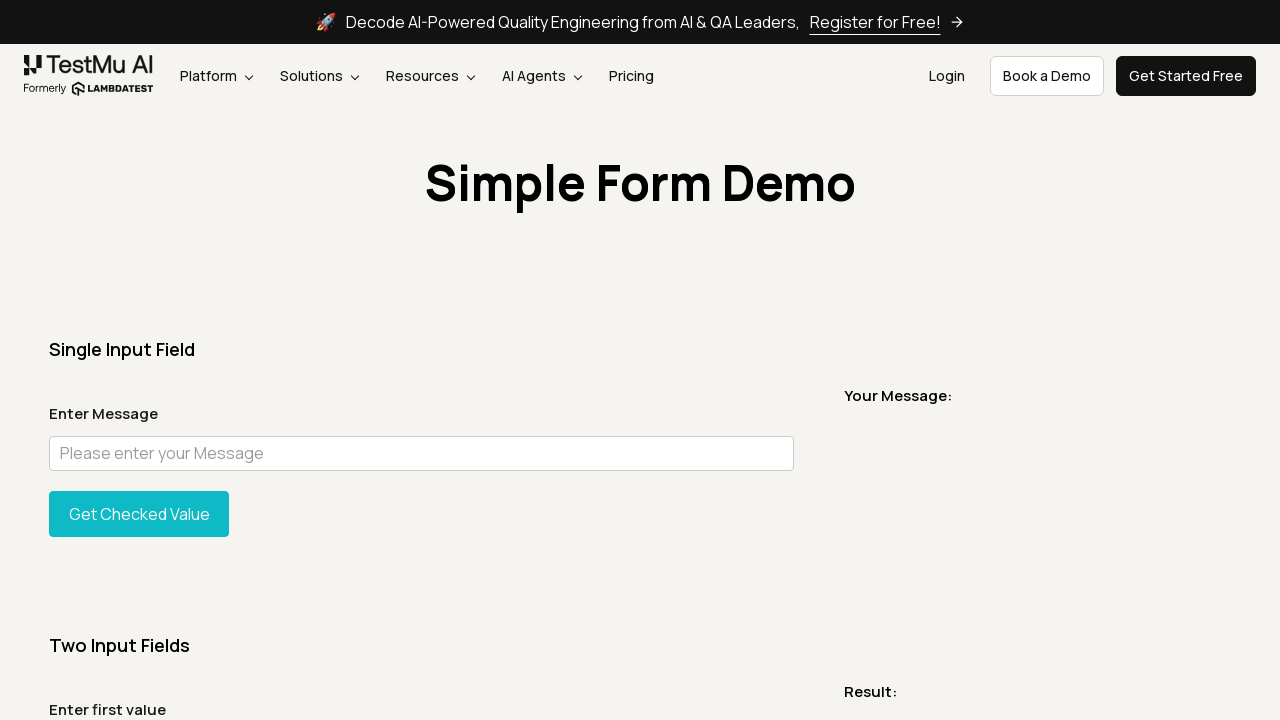

Entered first number (2) into input field on #sum1
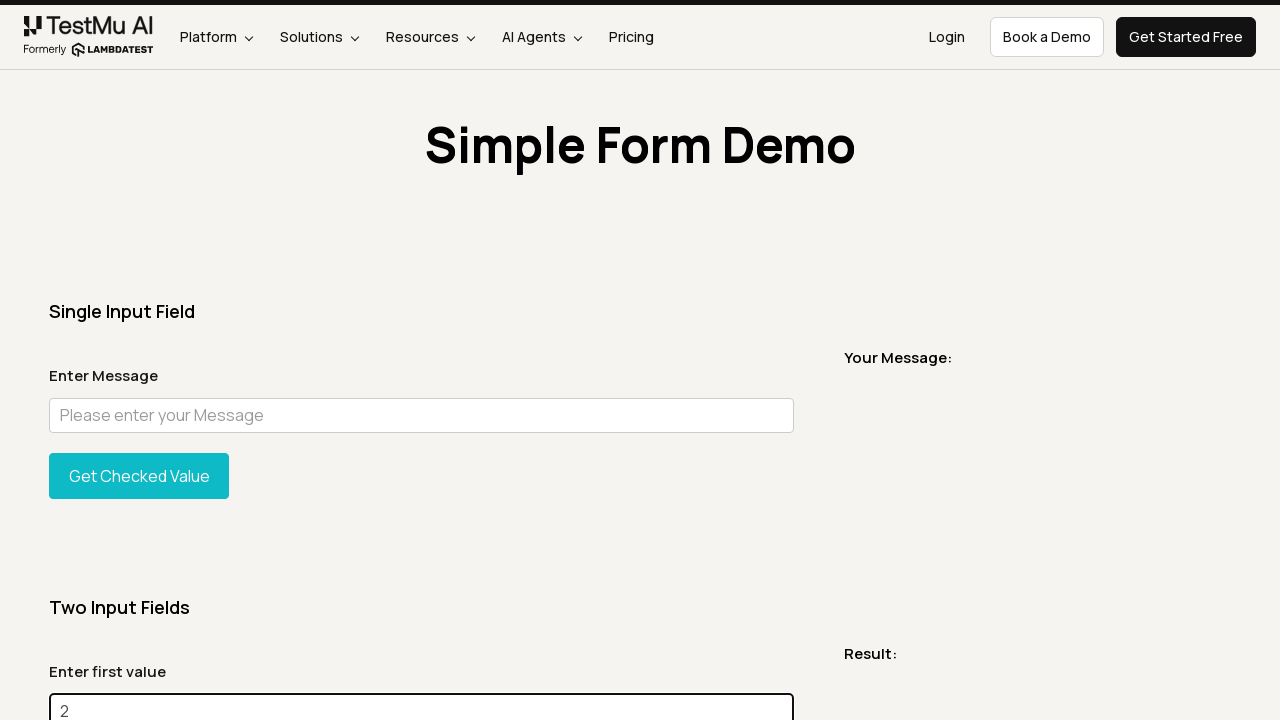

Entered second number (5) into input field on #sum2
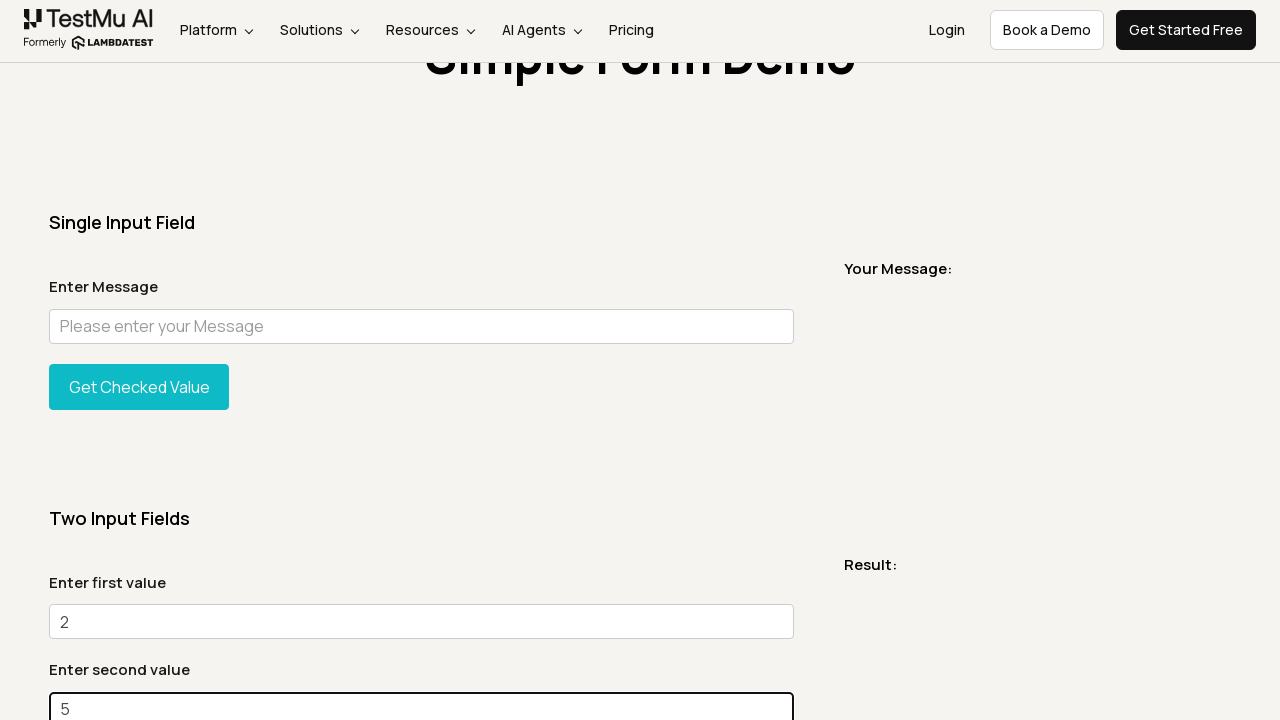

Clicked the Get Total button to calculate sum at (139, 360) on xpath=//*[@id='gettotal']/button
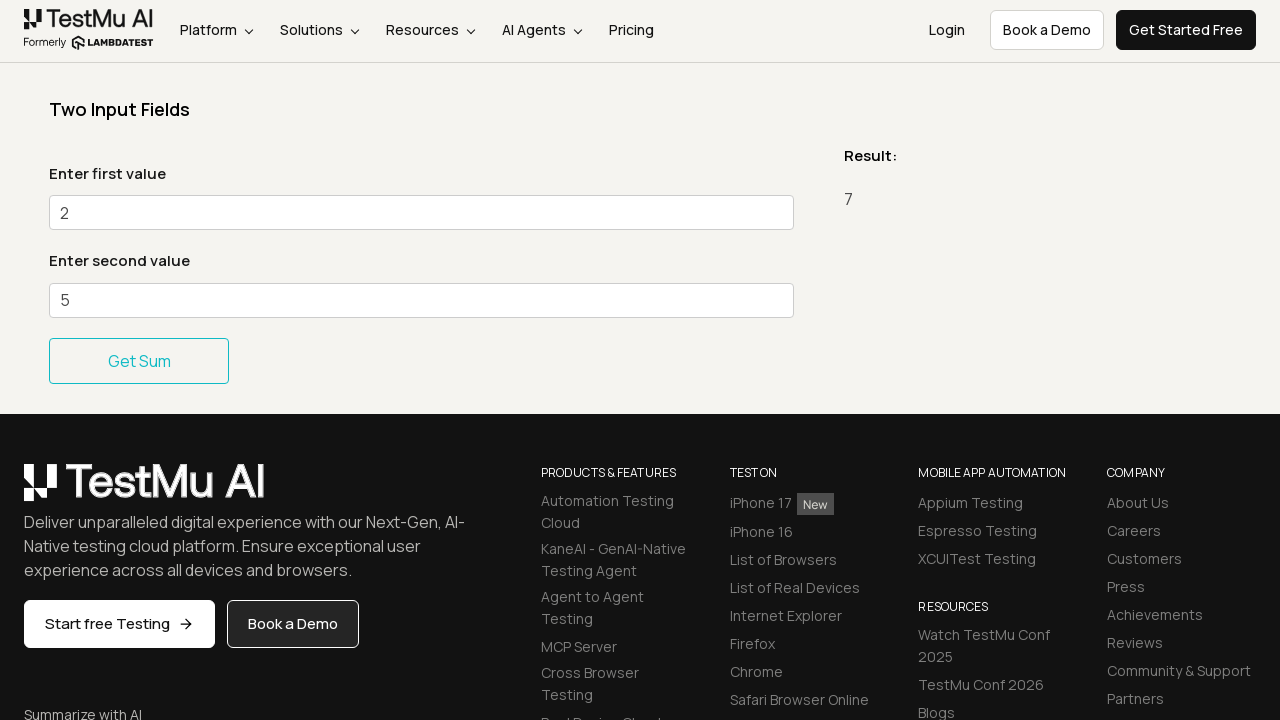

Sum result message appeared on page
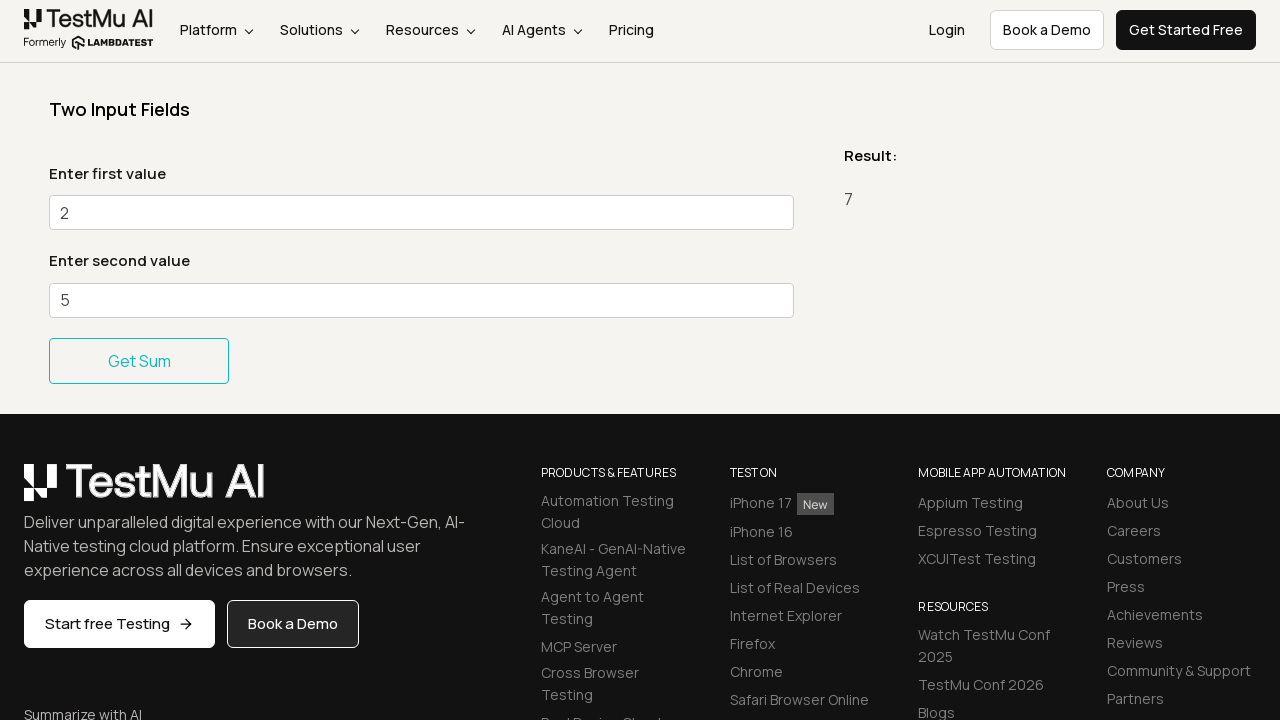

Retrieved sum result: 7
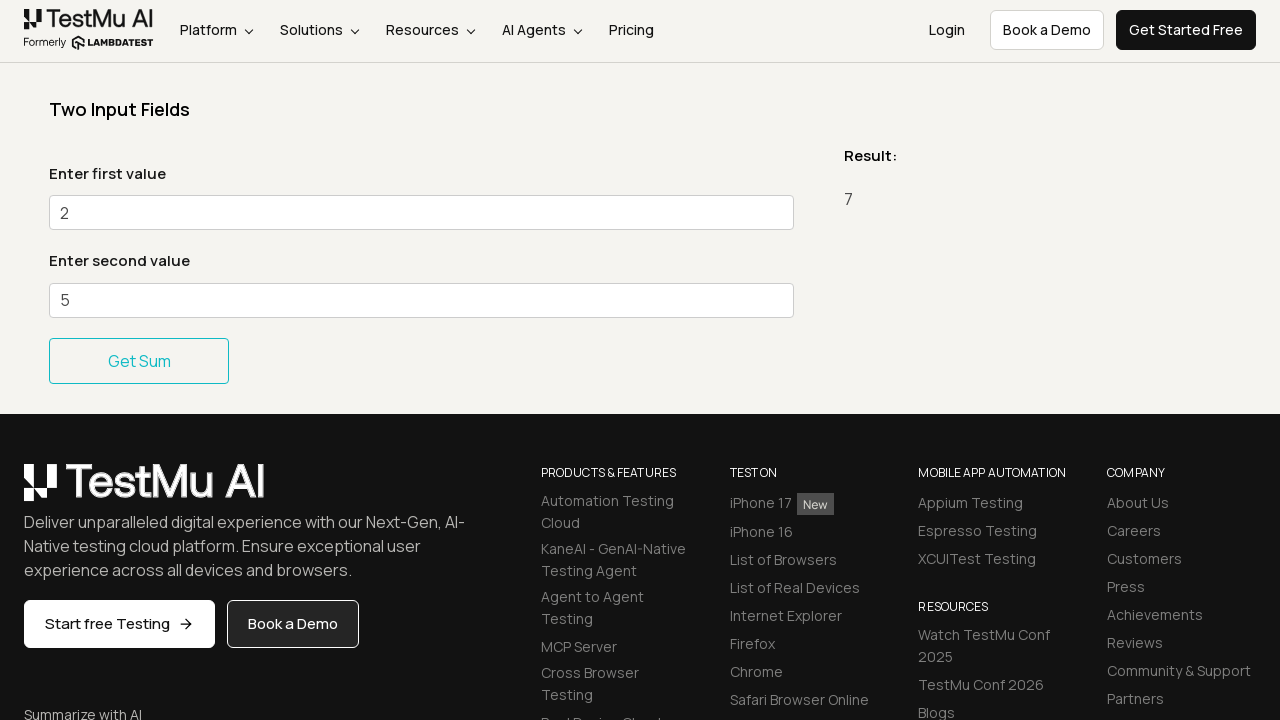

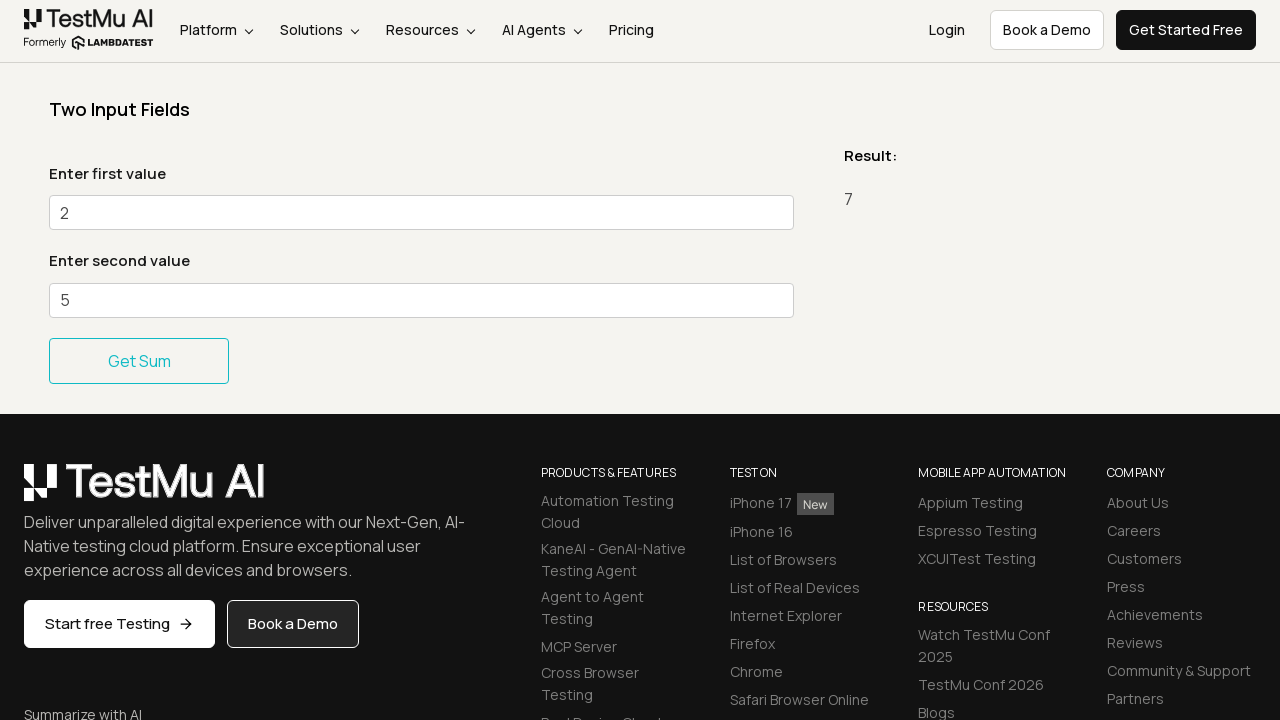